Checks if the header logo image is displayed on the DemoQA homepage

Starting URL: https://demoqa.com/

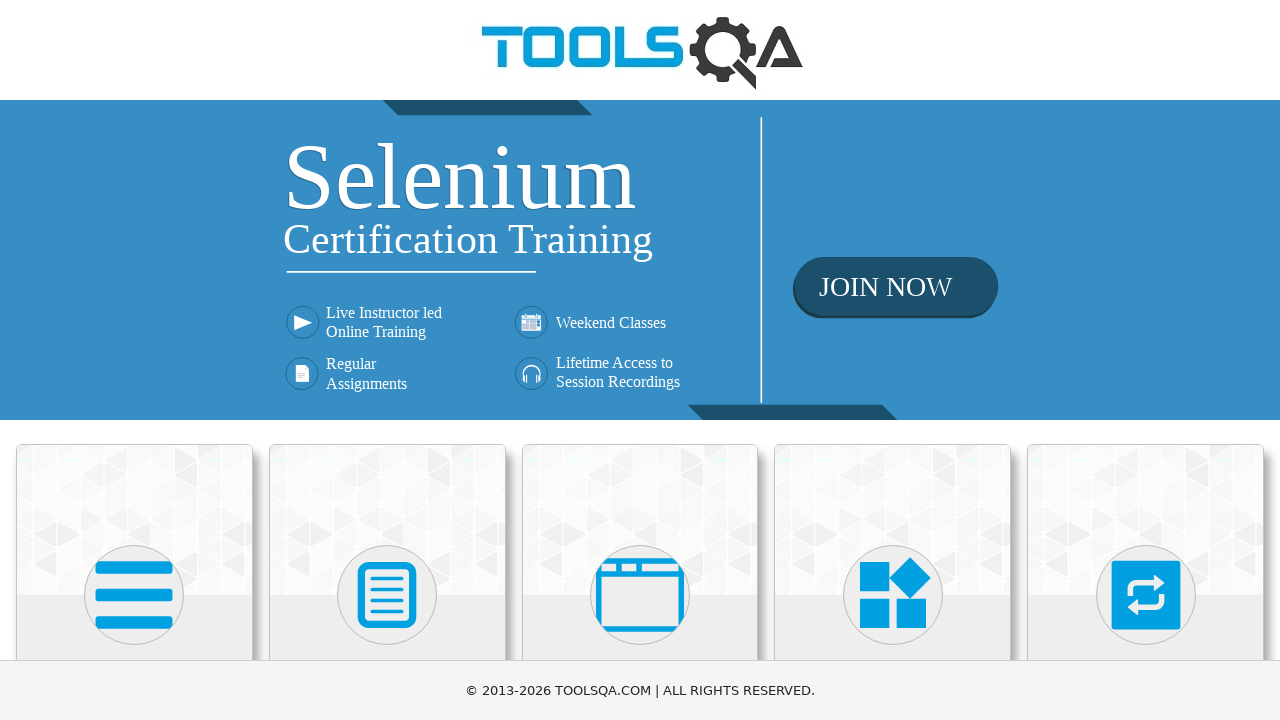

Navigated to DemoQA homepage
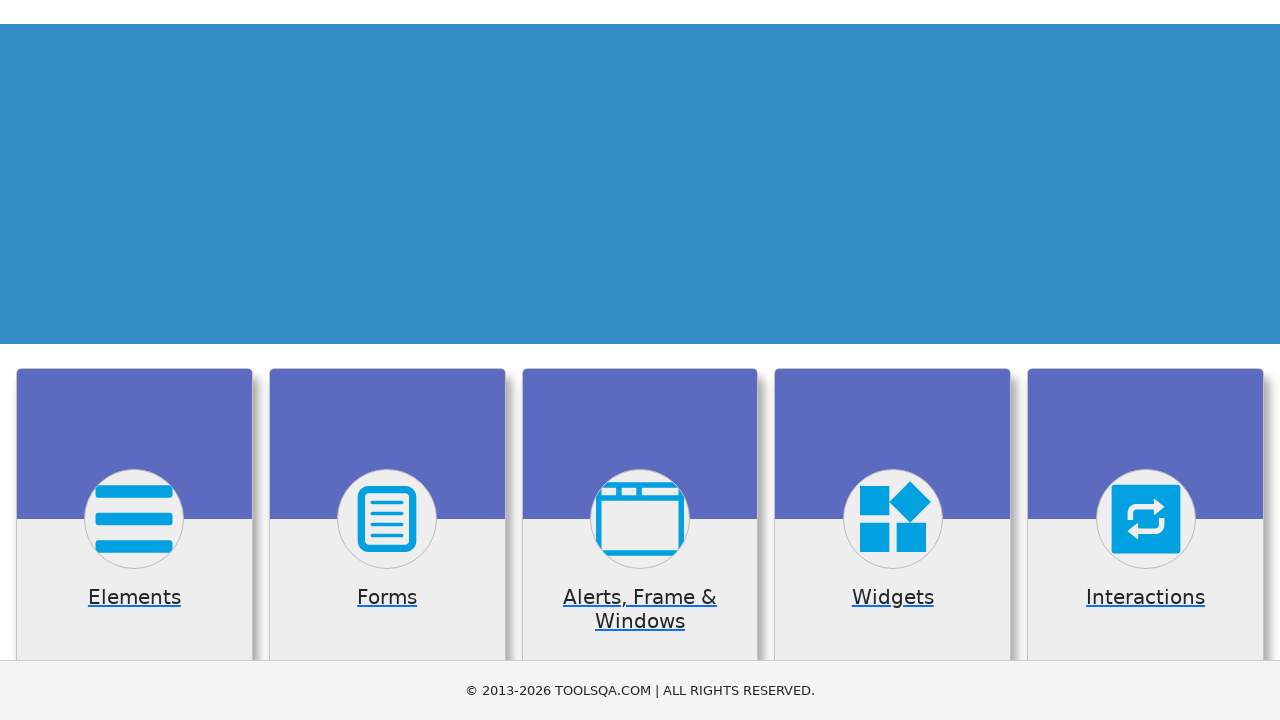

Located header logo image element
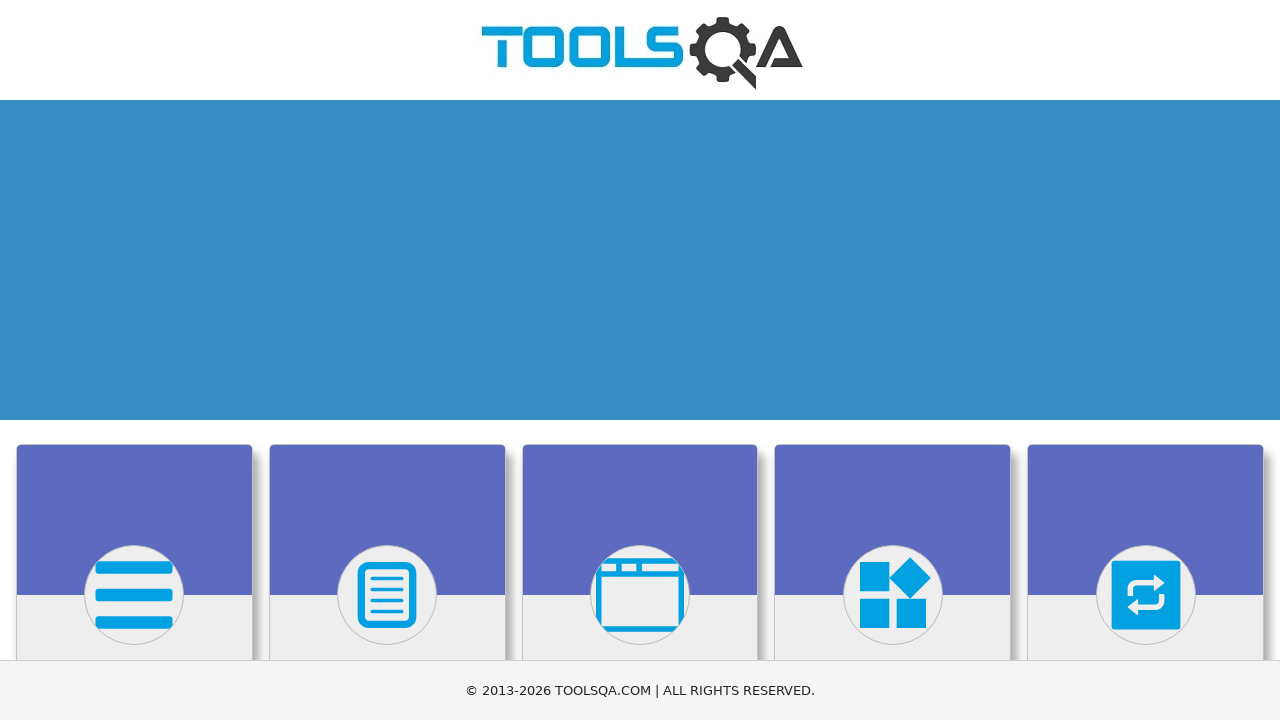

Verified header logo image is displayed
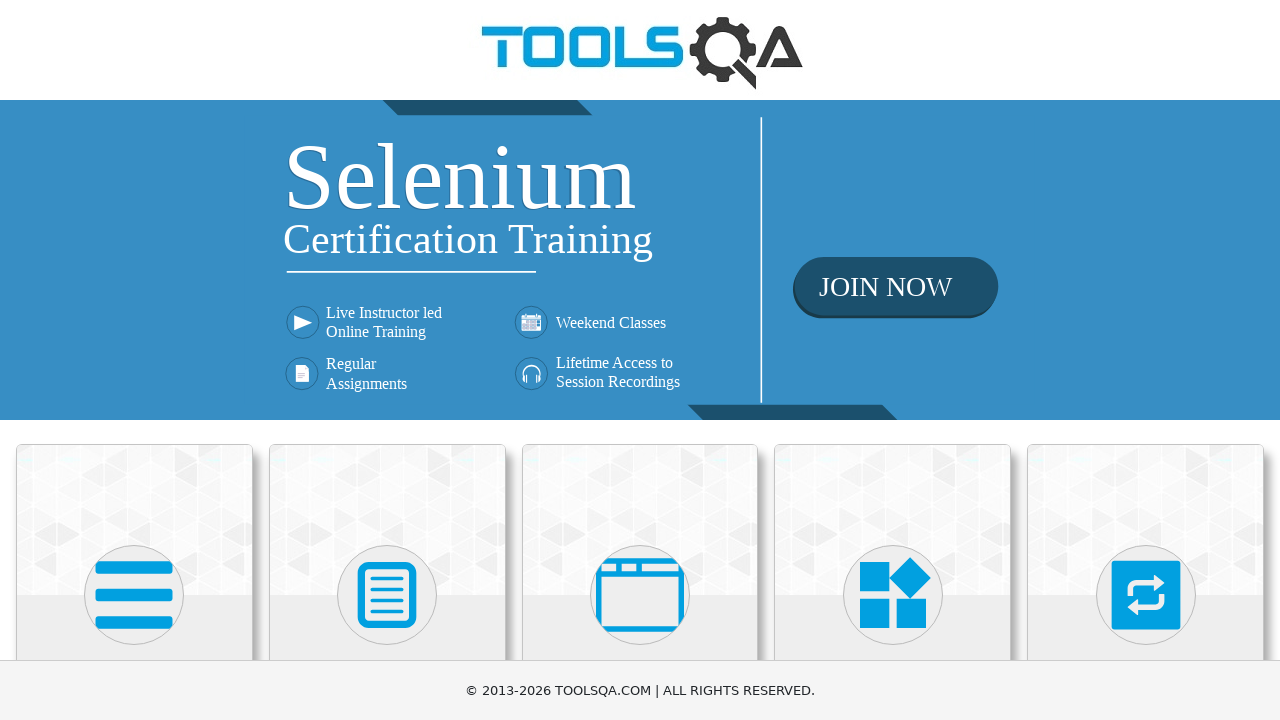

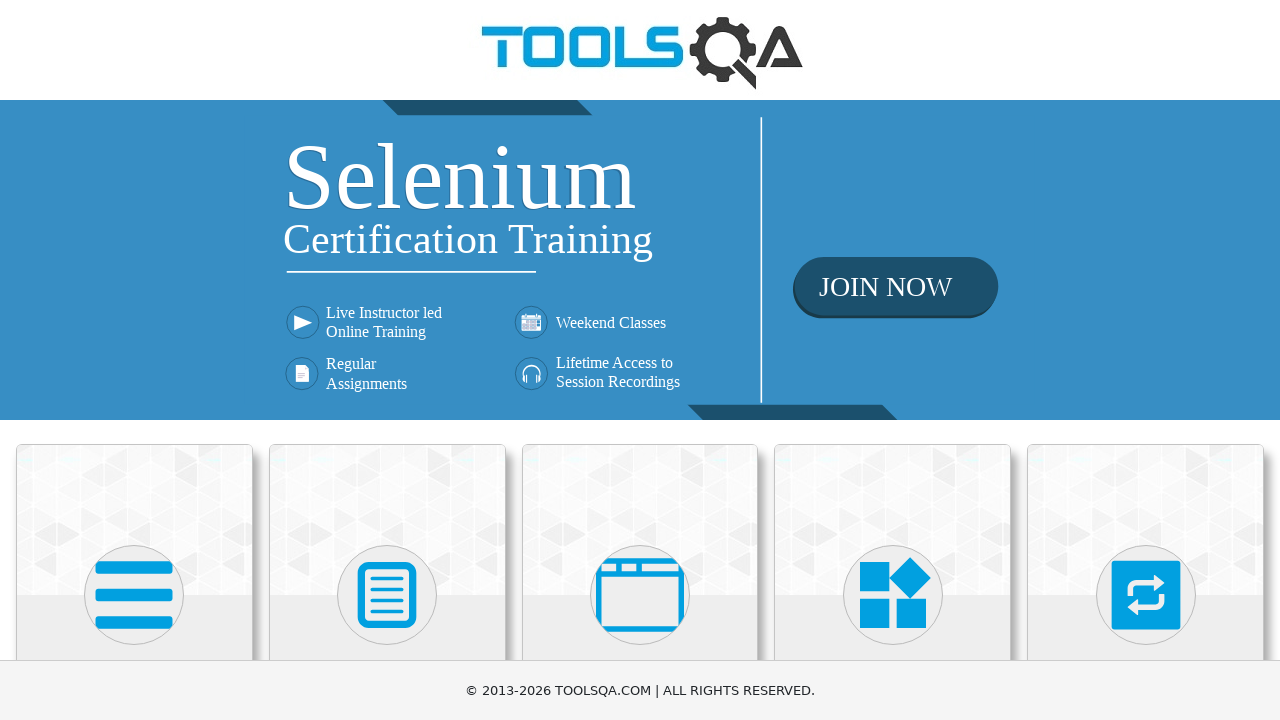